Reads a hidden value from an image attribute, calculates math formula, fills answer, selects checkbox and radio, then submits

Starting URL: http://suninjuly.github.io/get_attribute.html

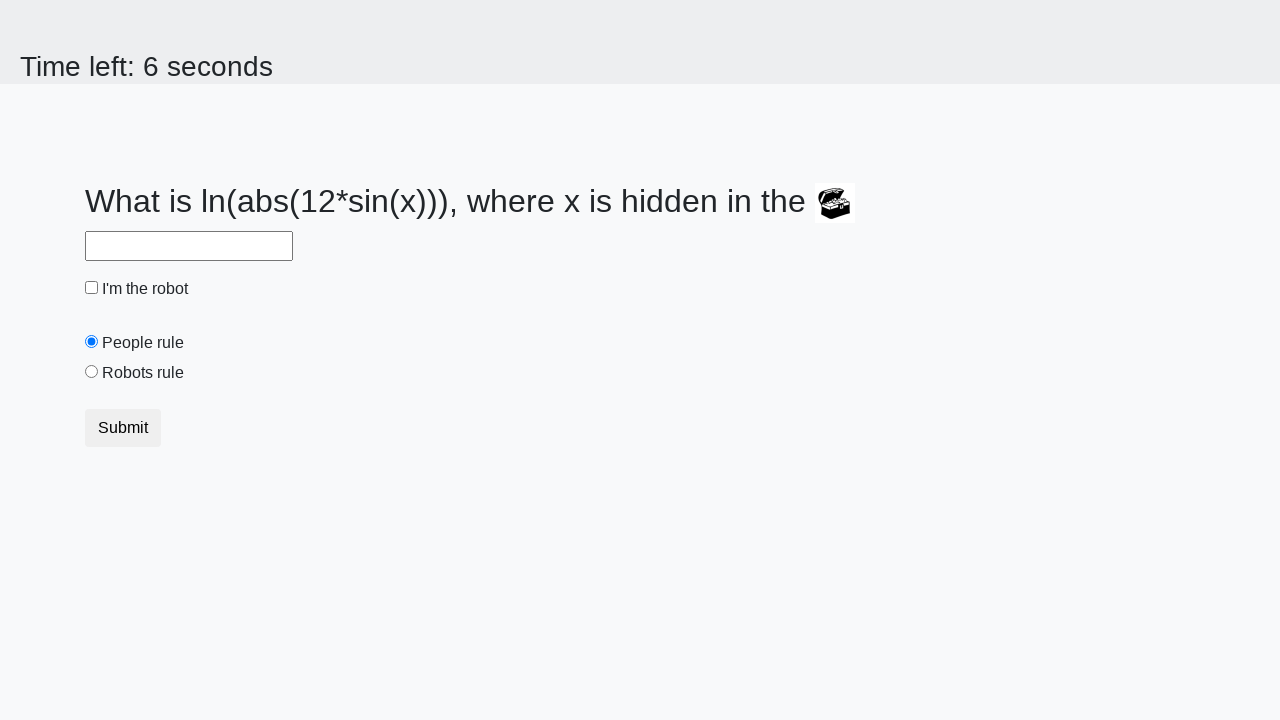

Retrieved valuex attribute from treasure image element
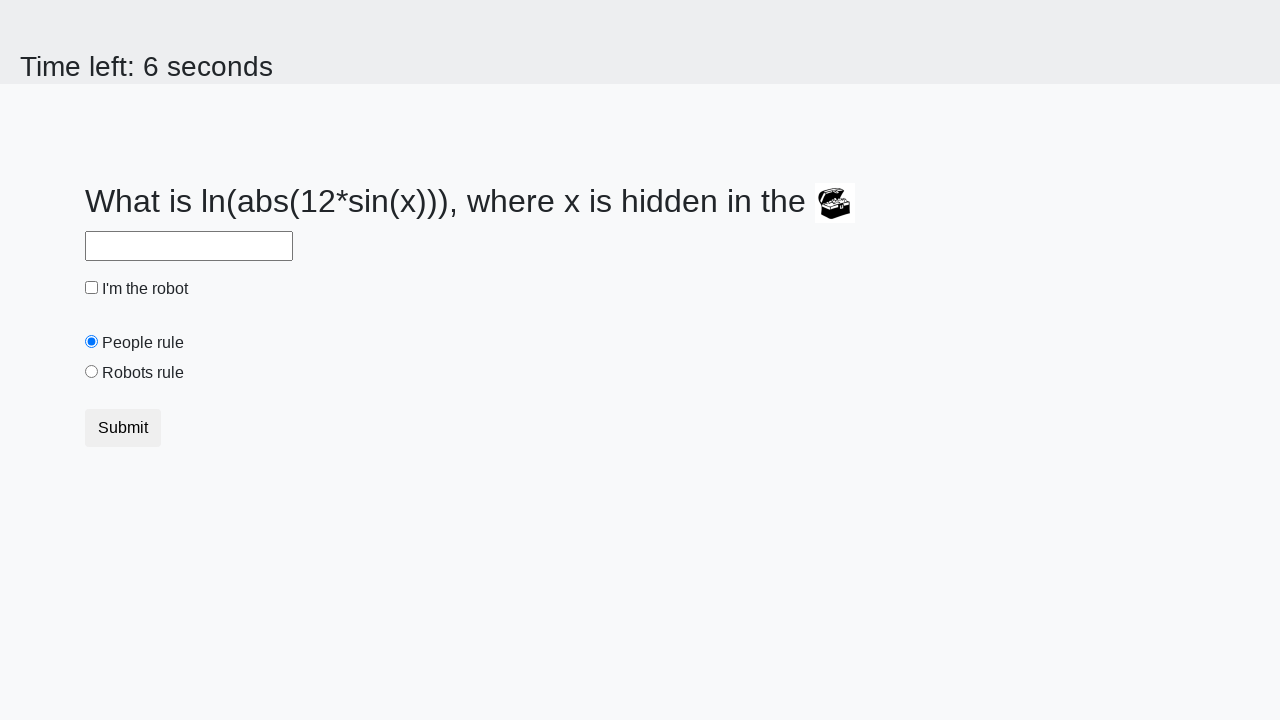

Calculated mathematical formula result and converted to string
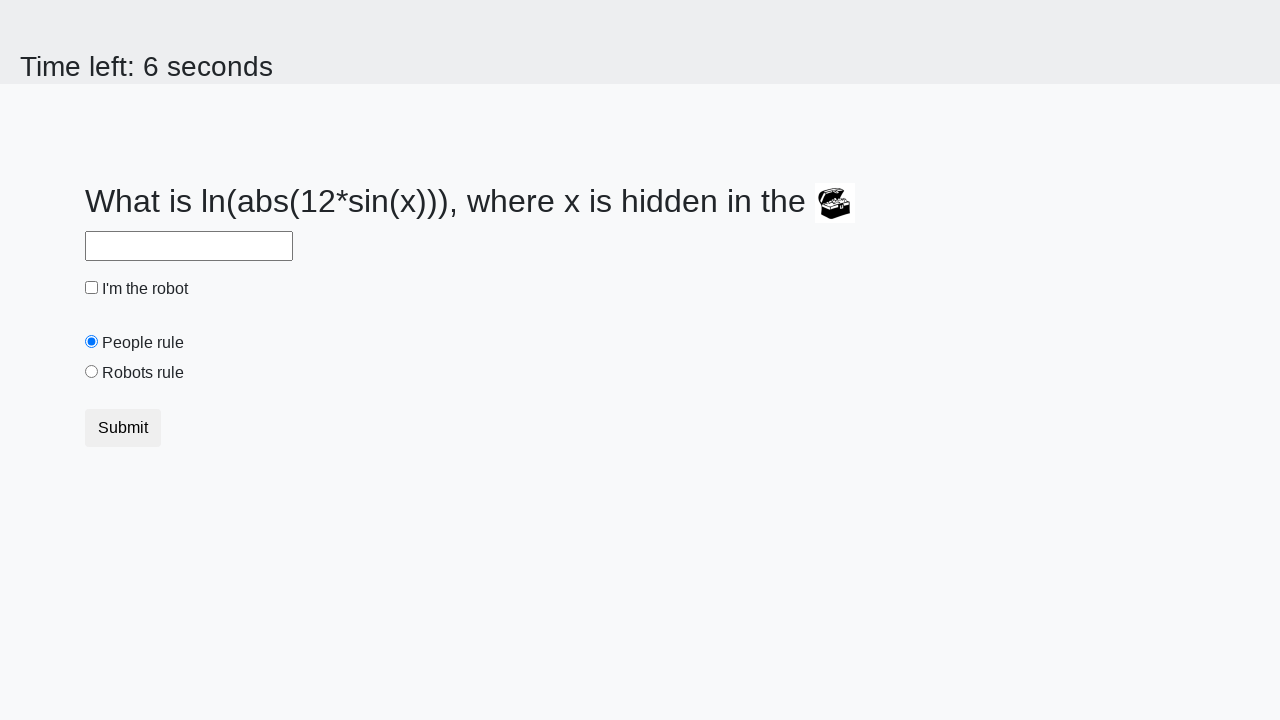

Filled answer field with calculated value on #answer
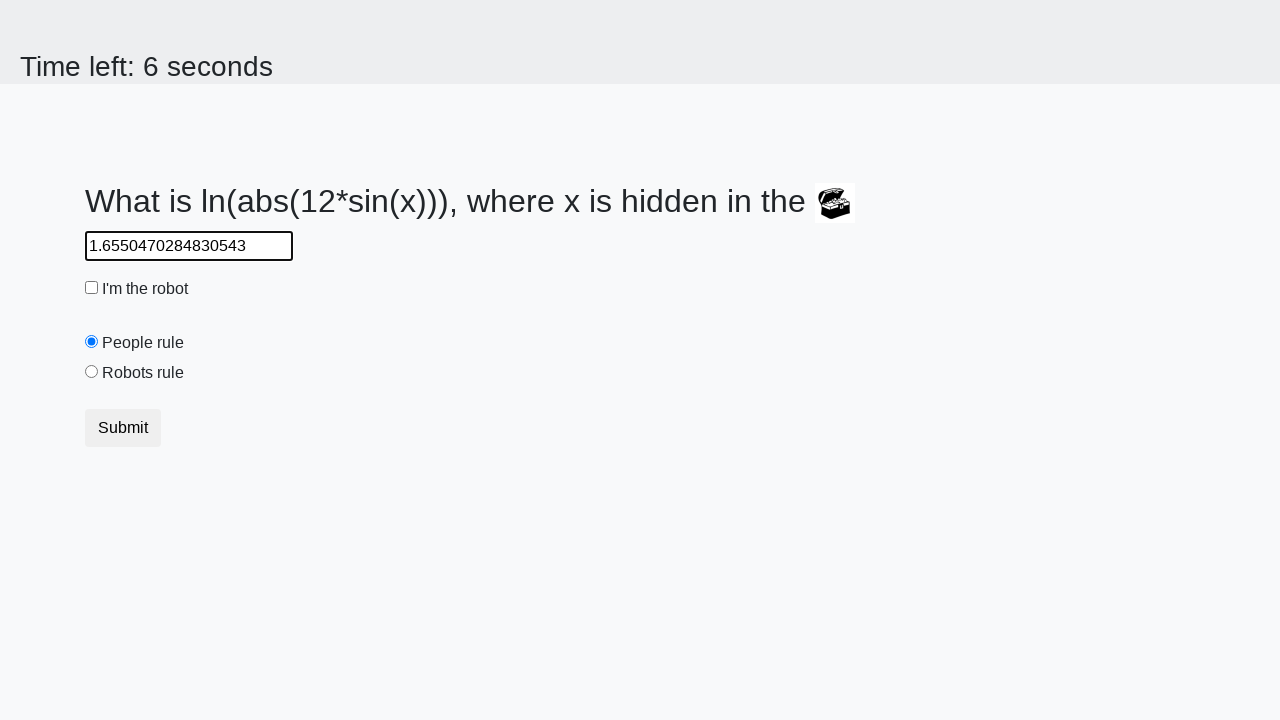

Clicked robot checkbox at (92, 288) on #robotCheckbox
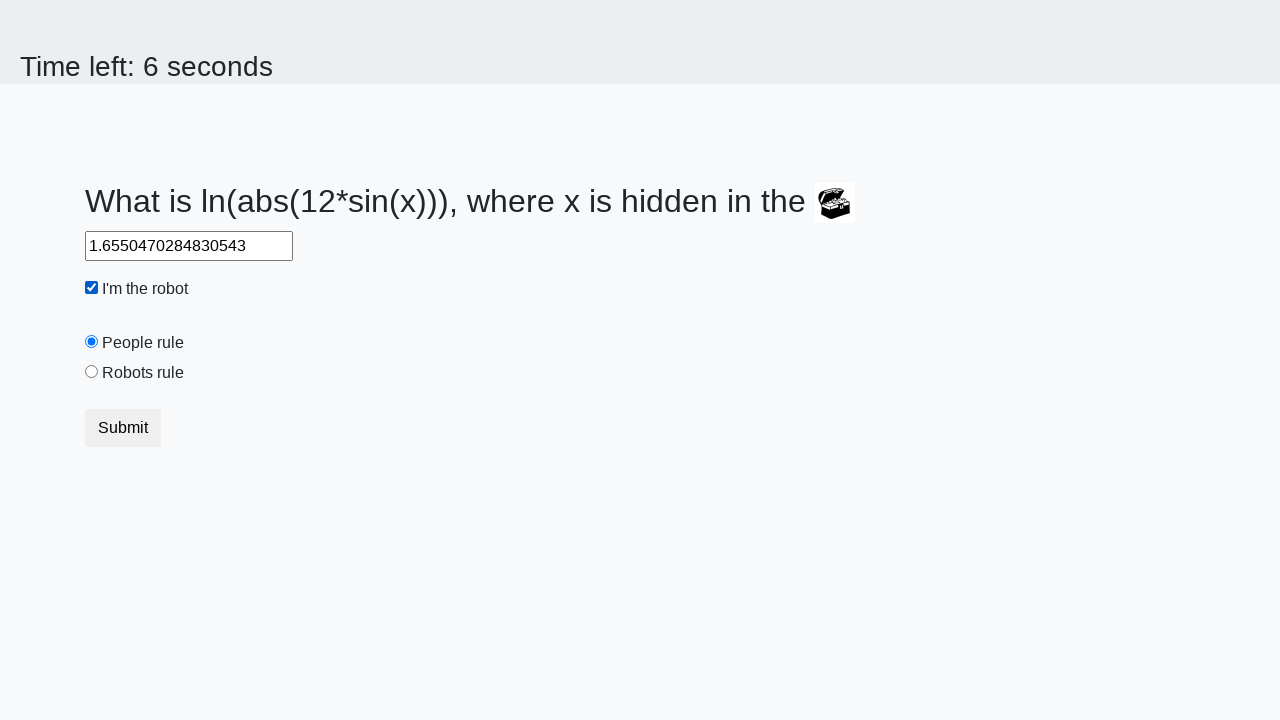

Clicked robots rule radio button at (92, 372) on #robotsRule
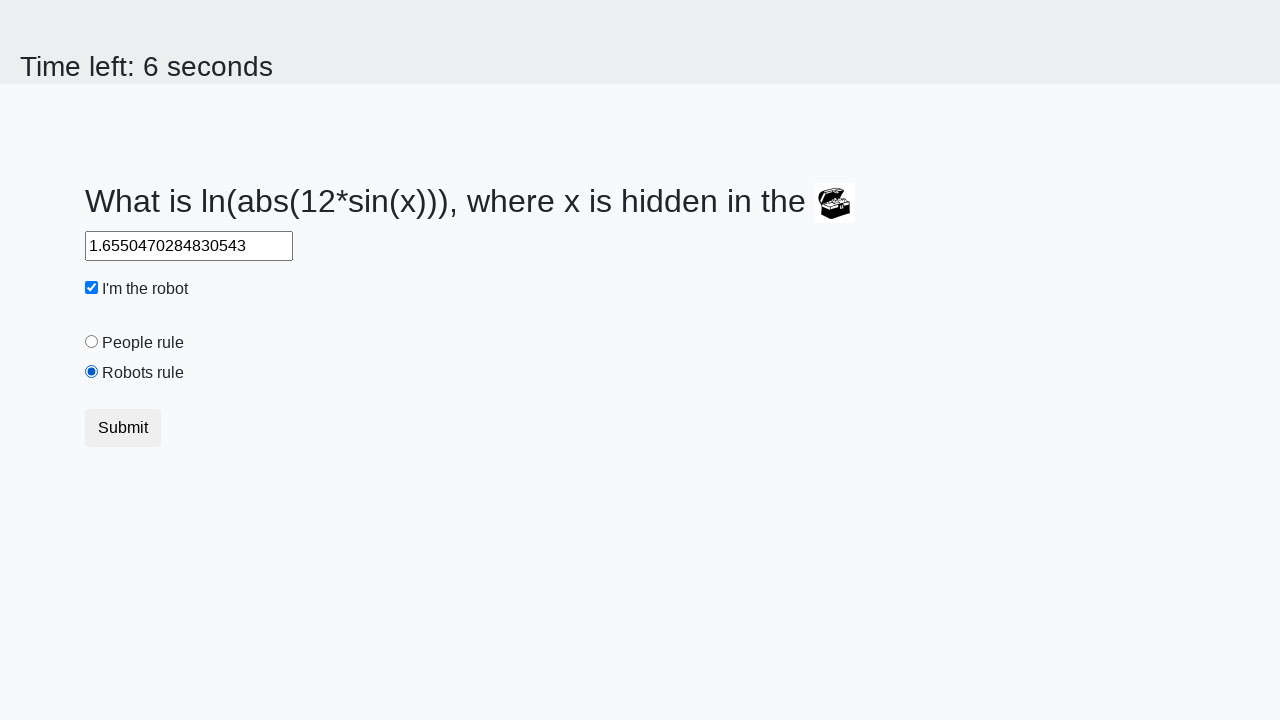

Clicked submit button to submit form at (123, 428) on button.btn
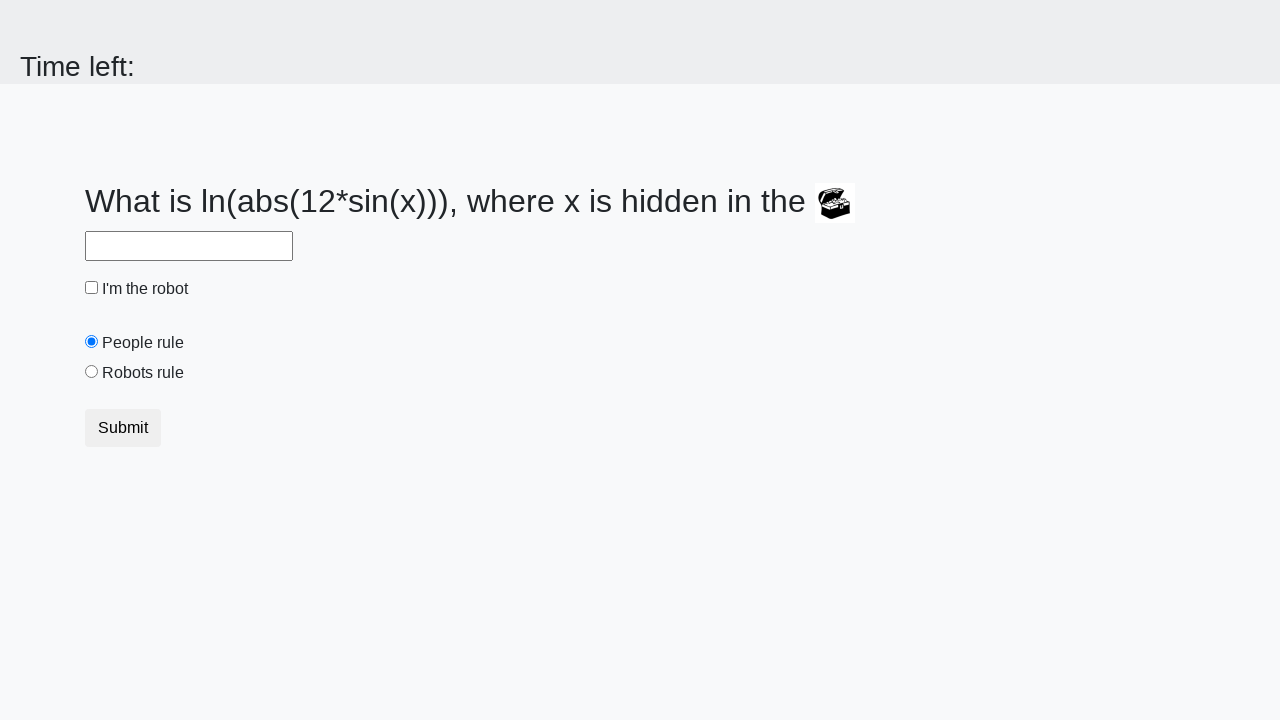

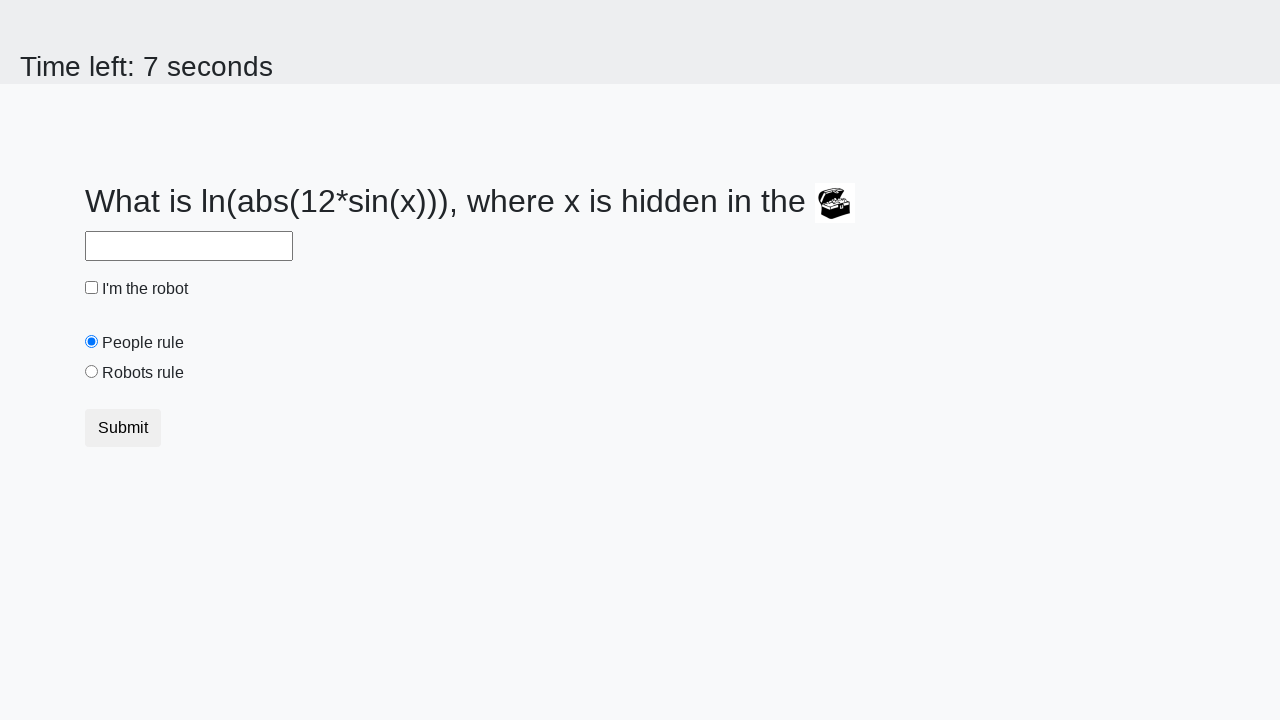